Tests multiple window handling by navigating to the Multiple Windows page, clicking a link that opens a new window, switching to the new window to verify content, and then switching back to the parent window to verify its content.

Starting URL: https://the-internet.herokuapp.com/

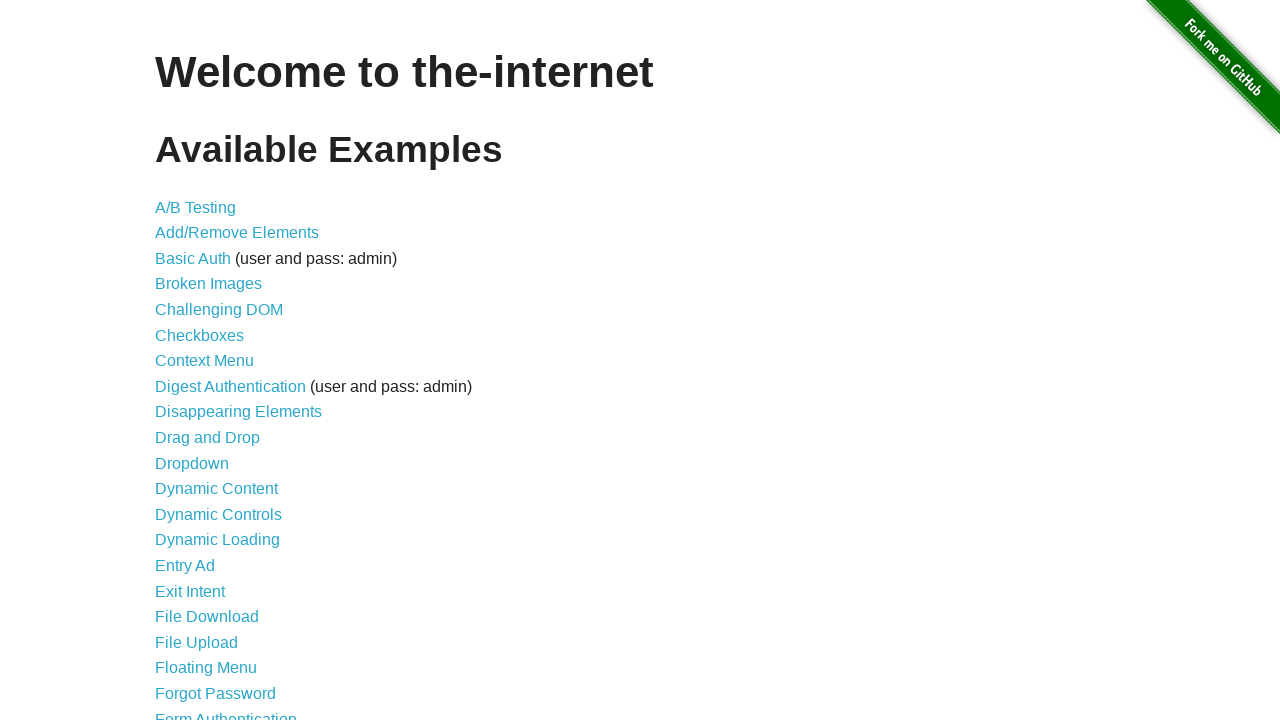

Clicked on 'Multiple Windows' link at (218, 369) on xpath=//a[text()='Multiple Windows']
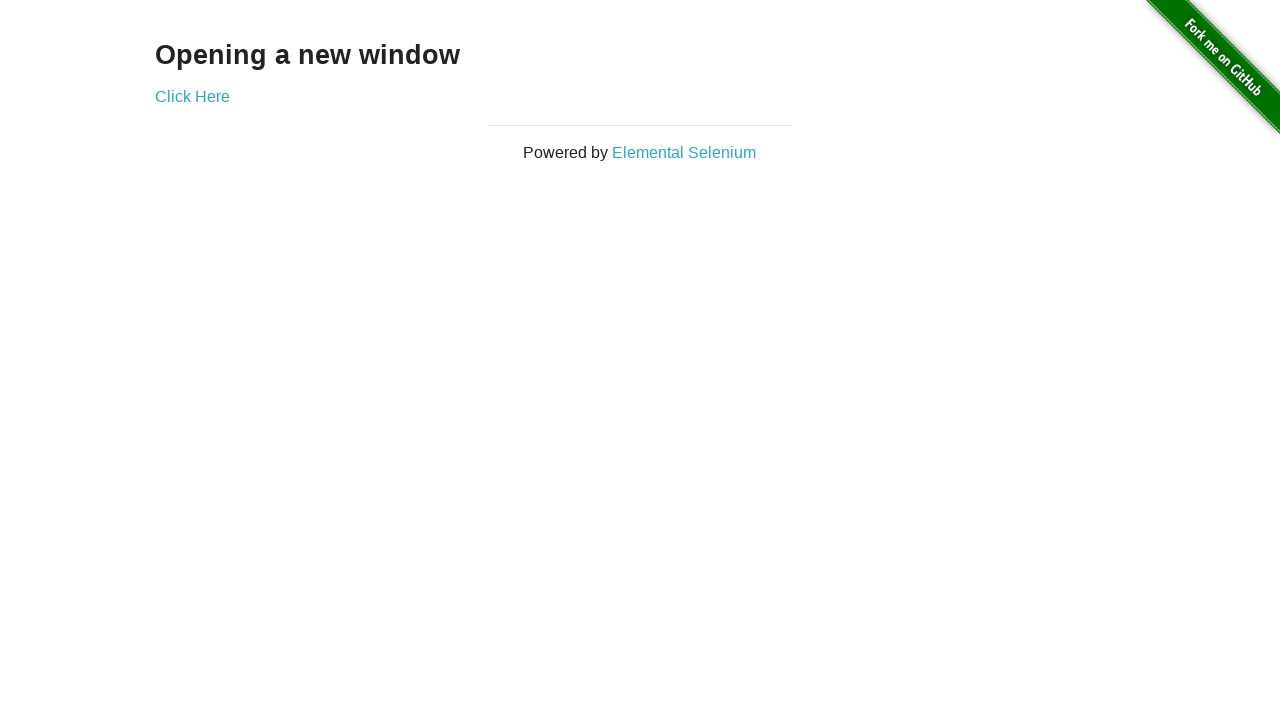

Clicked 'Click Here' link to open new window at (192, 96) on xpath=//a[text()='Click Here']
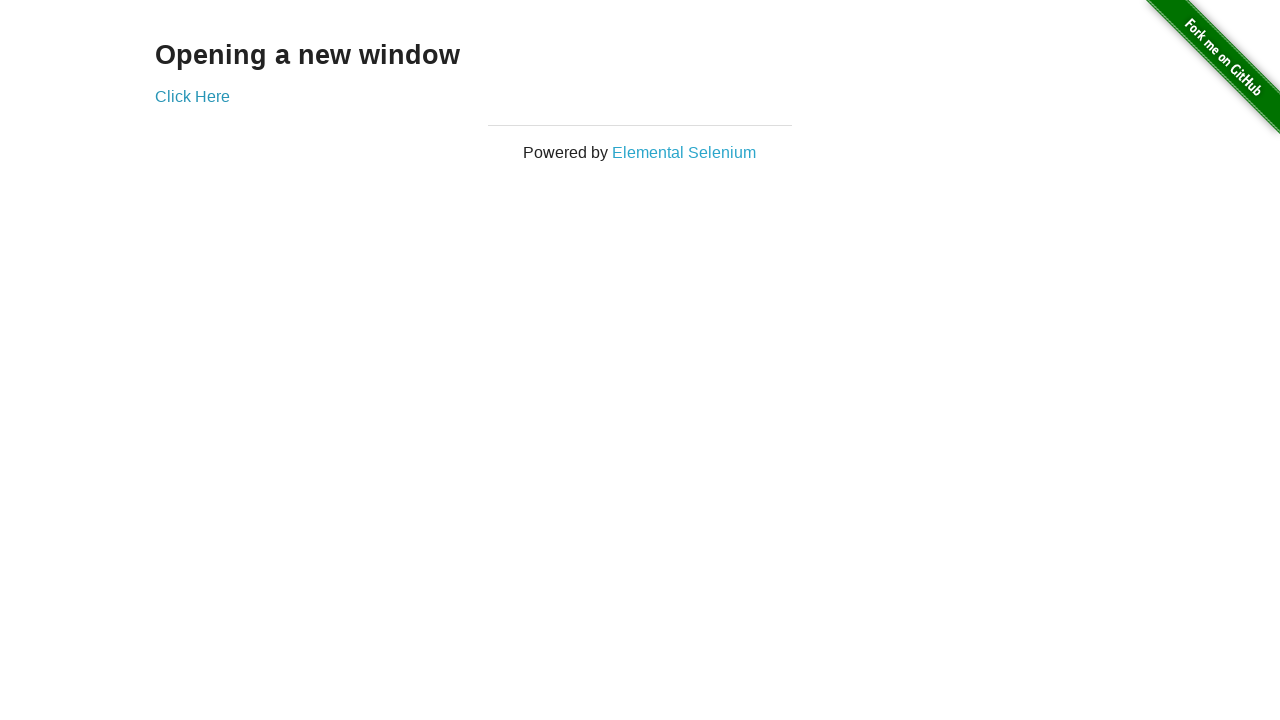

Captured new window/page object
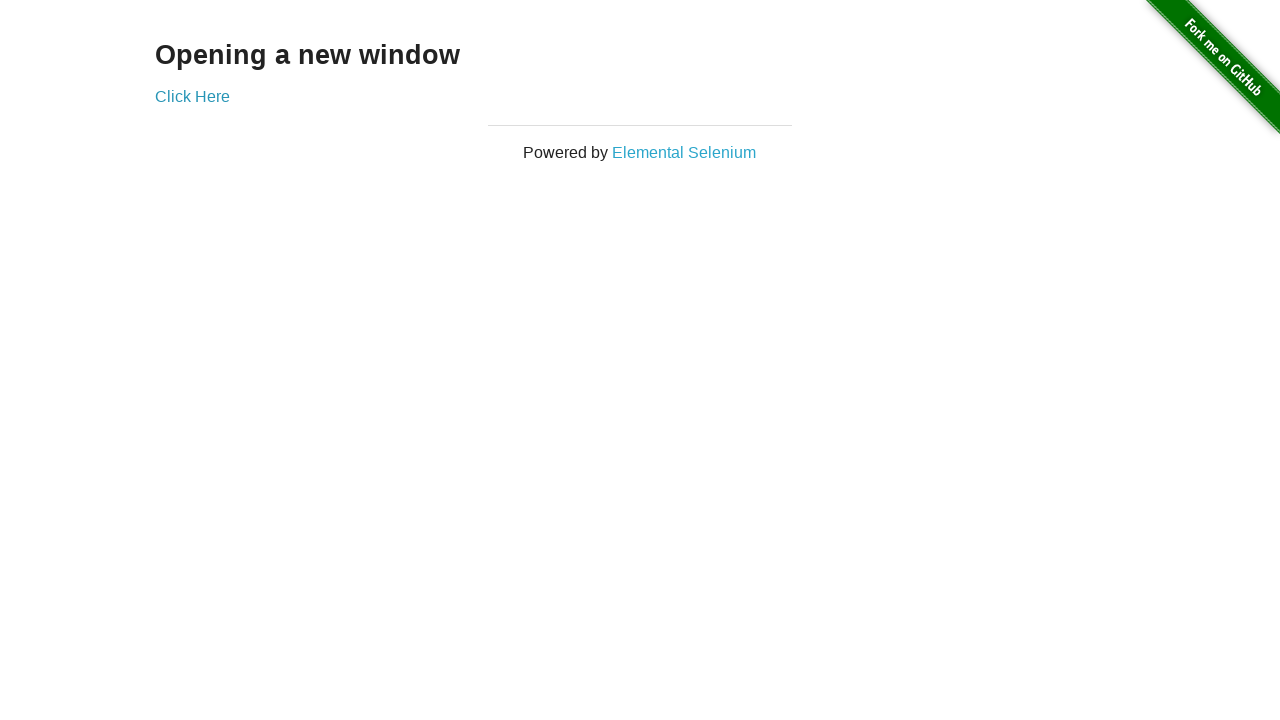

New window loaded successfully
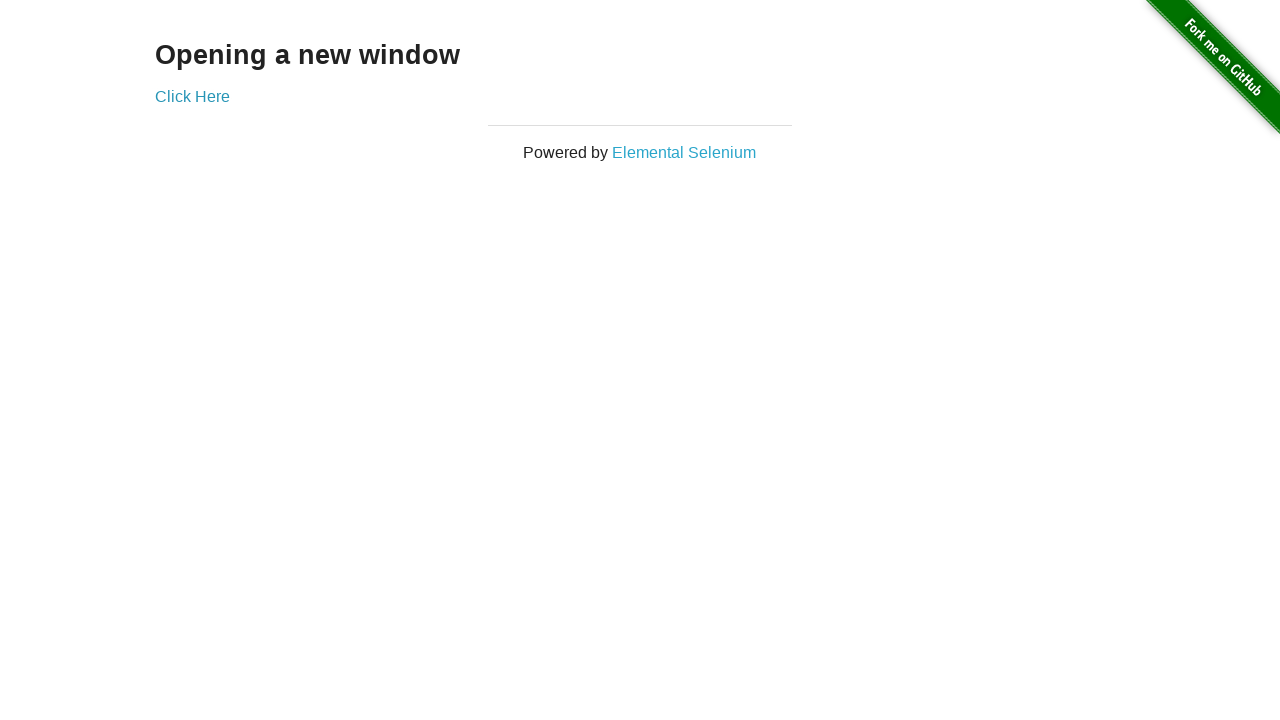

Verified 'New Window' heading is present in child window
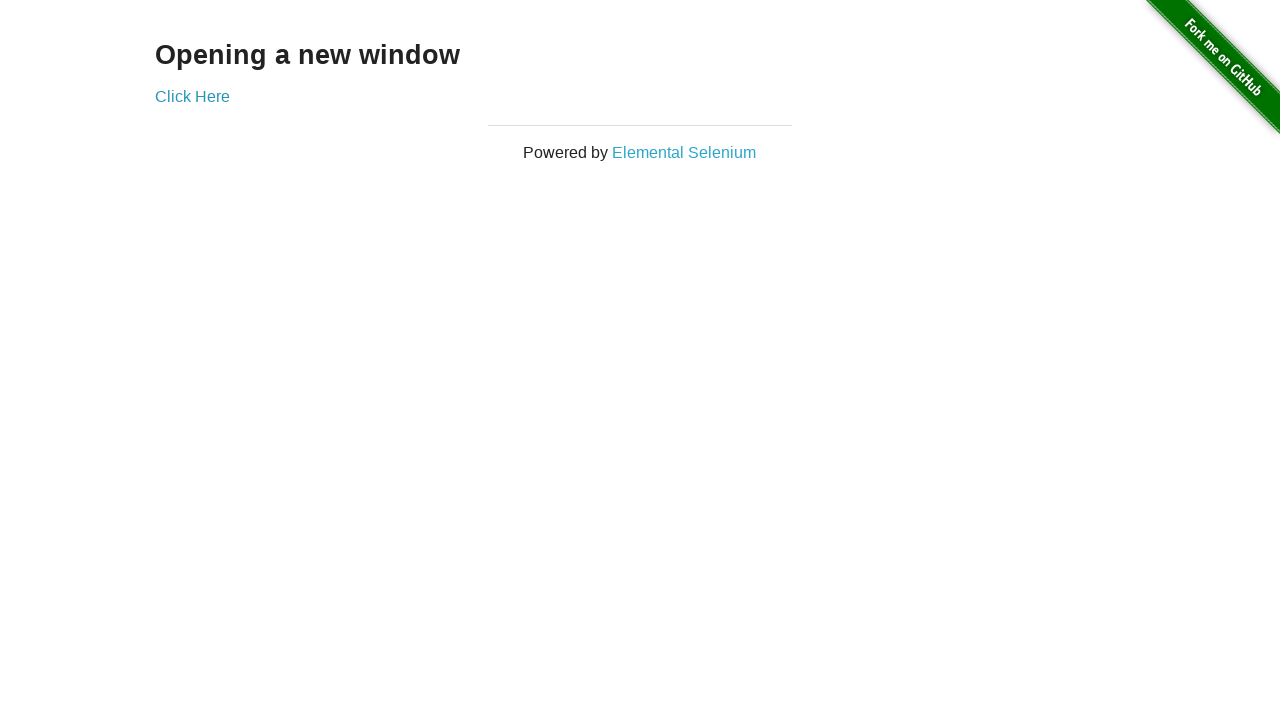

Switched back to parent window
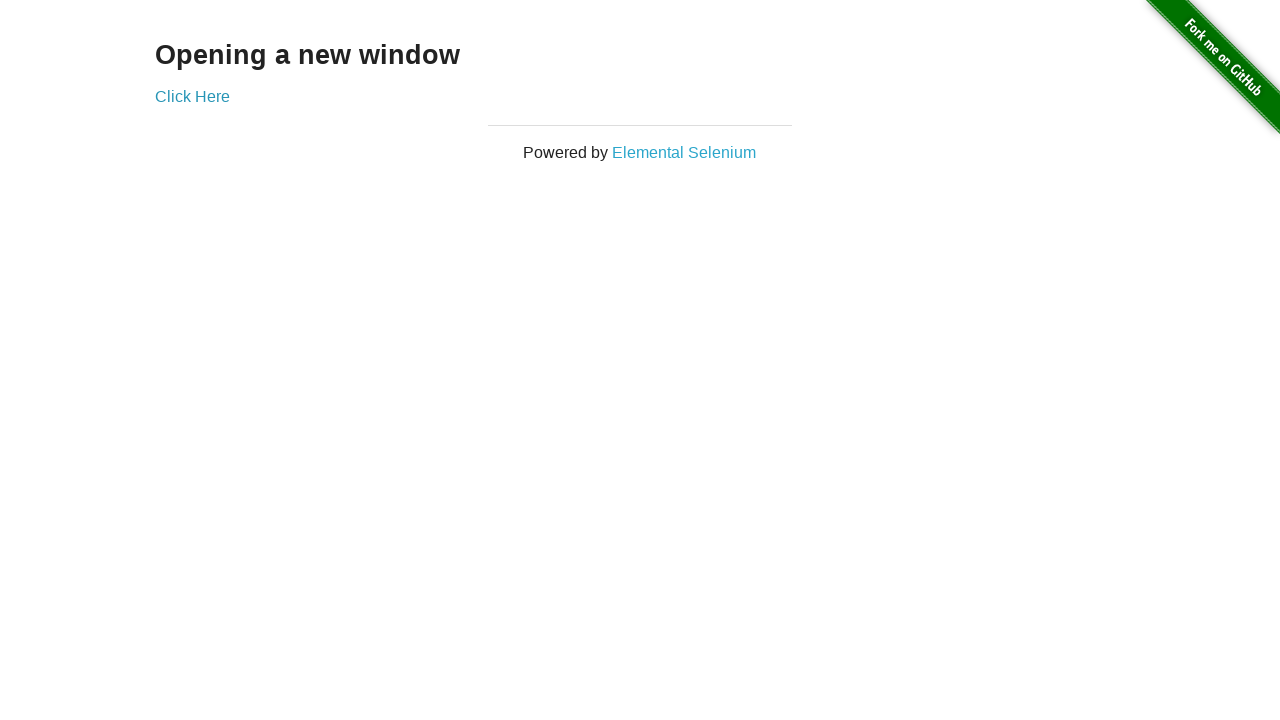

Verified heading element is present in parent window
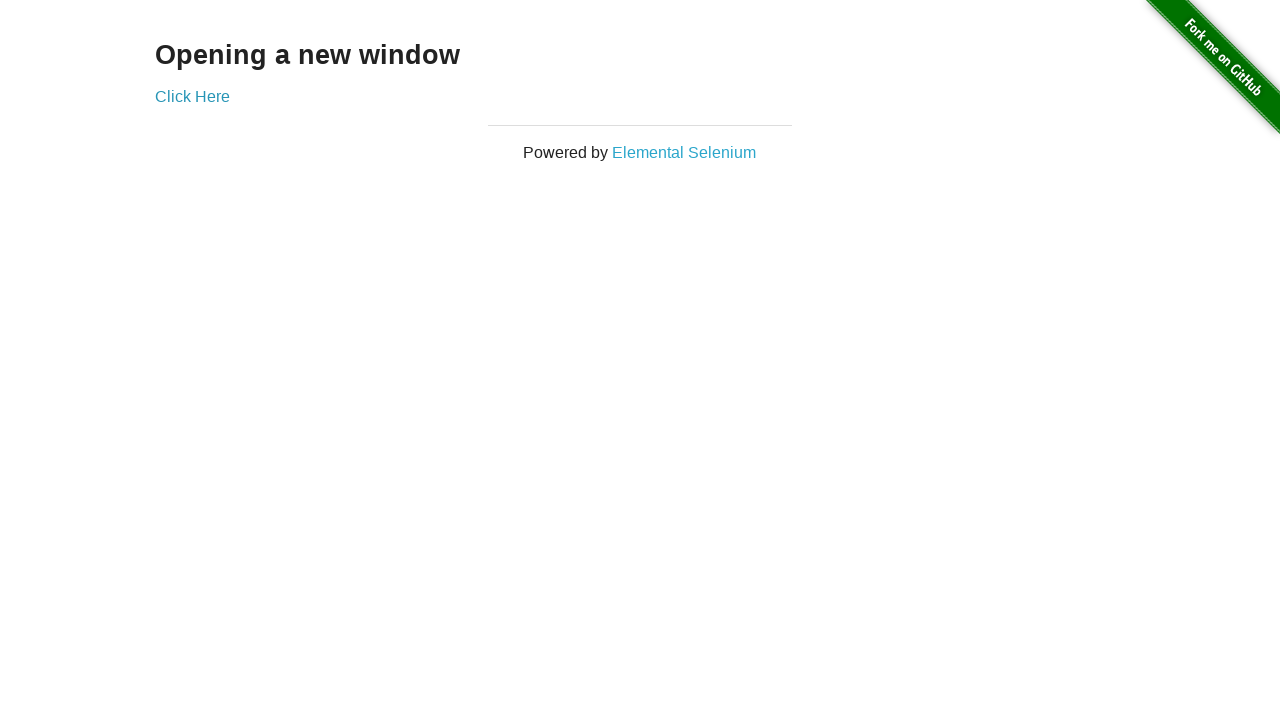

Closed the child window
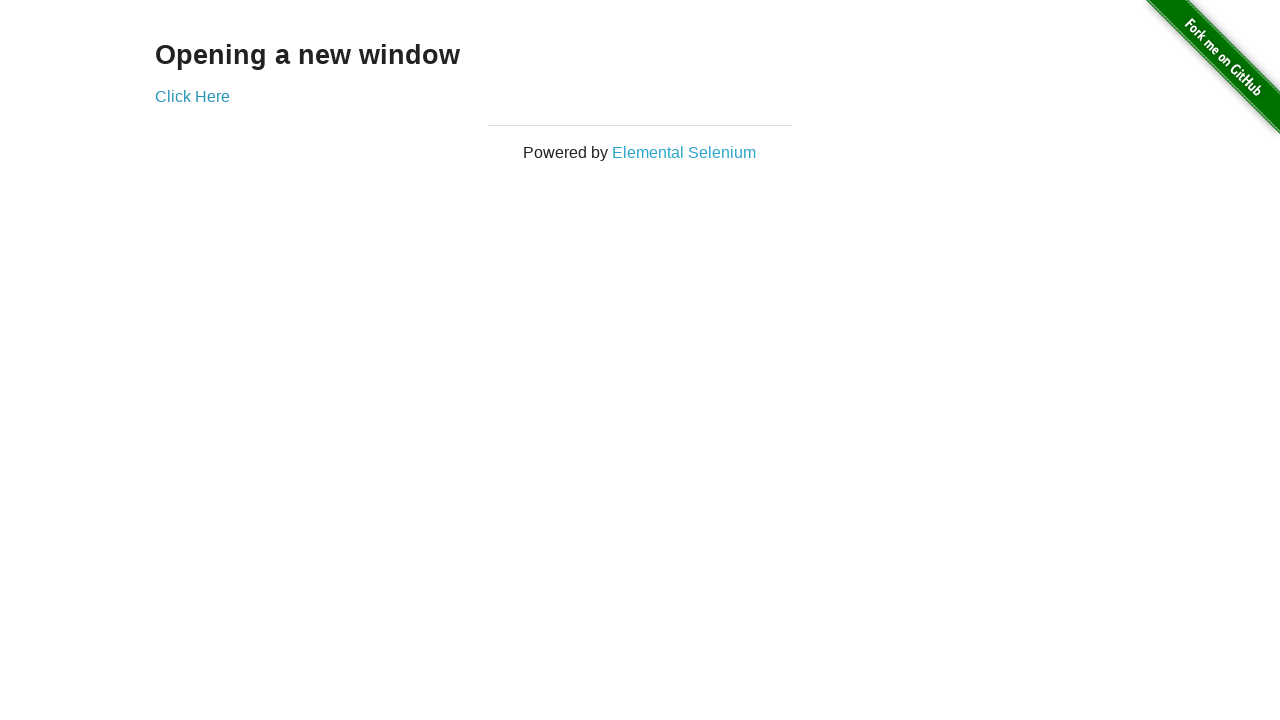

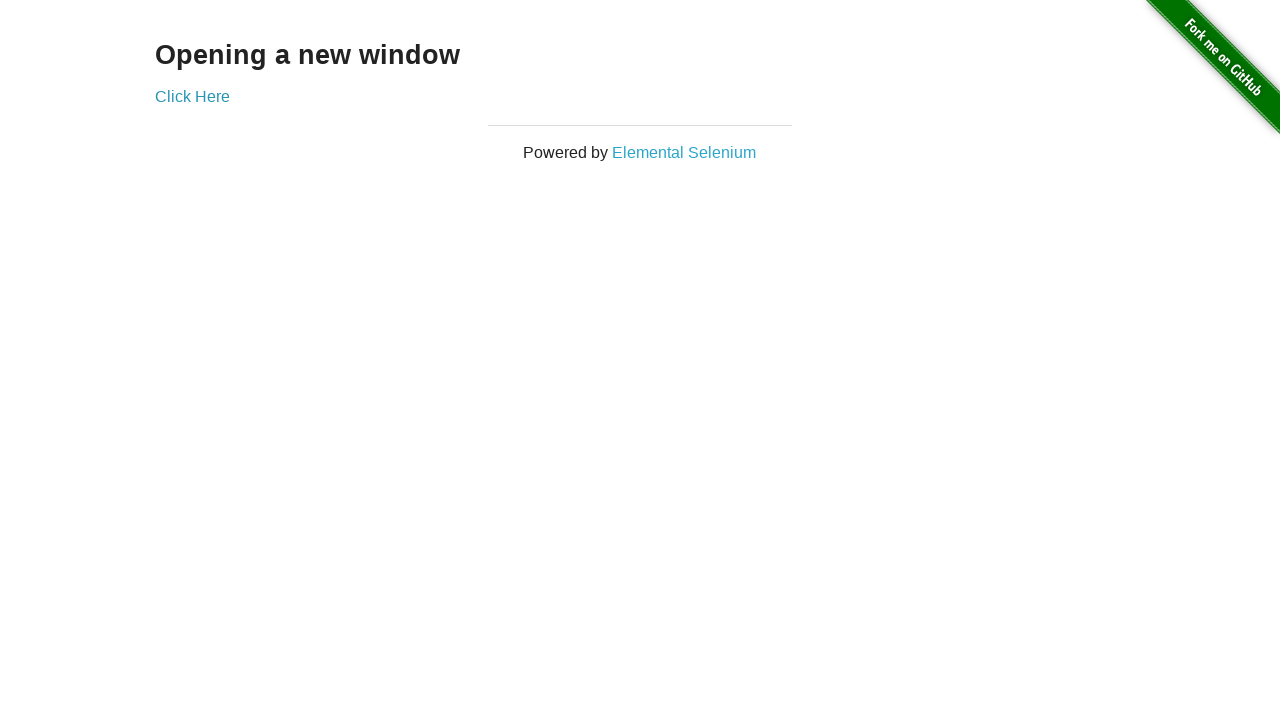